Navigates to the NFL website and verifies the page loads by checking the title

Starting URL: http://www.nfl.com

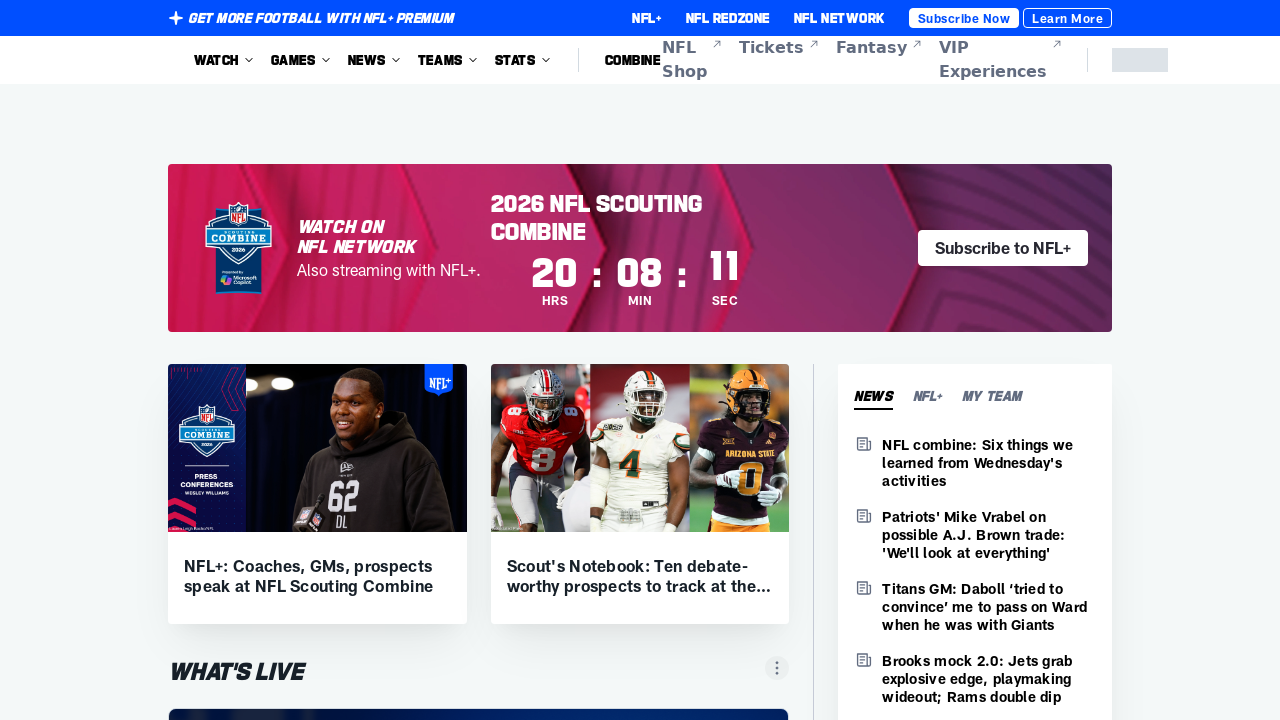

Navigated to NFL website at http://www.nfl.com
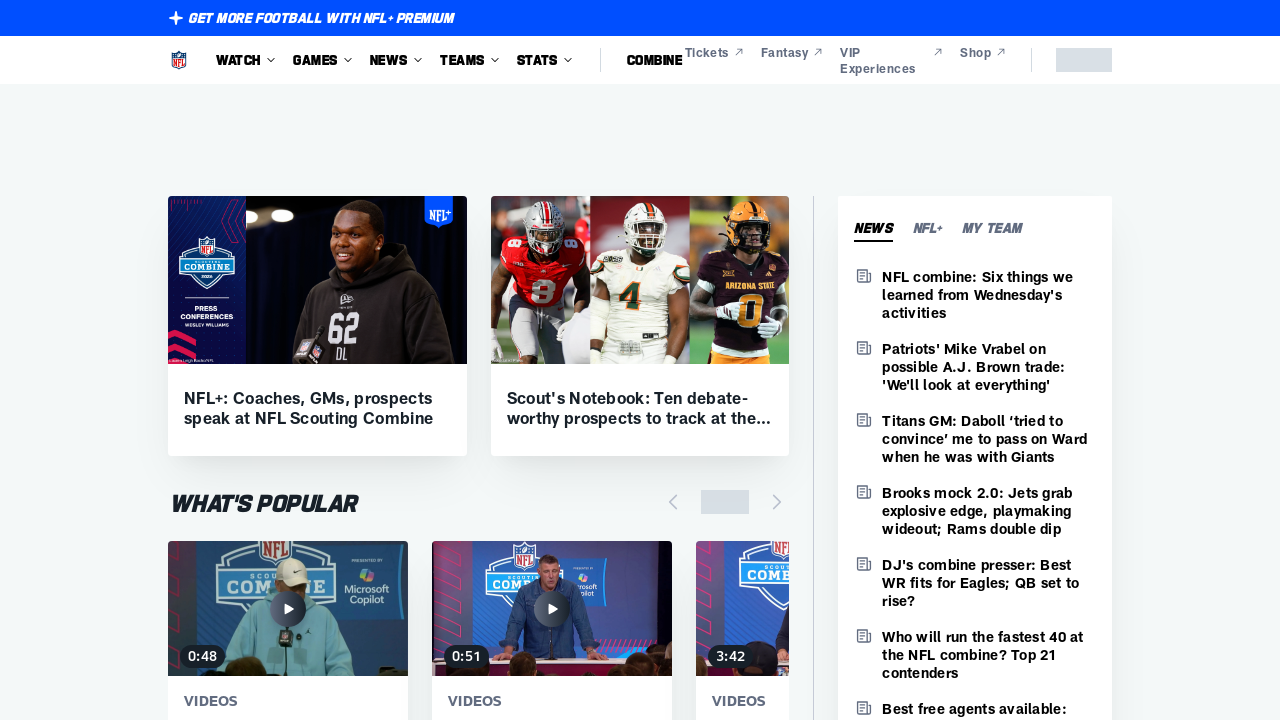

Waited for page to fully load with networkidle state
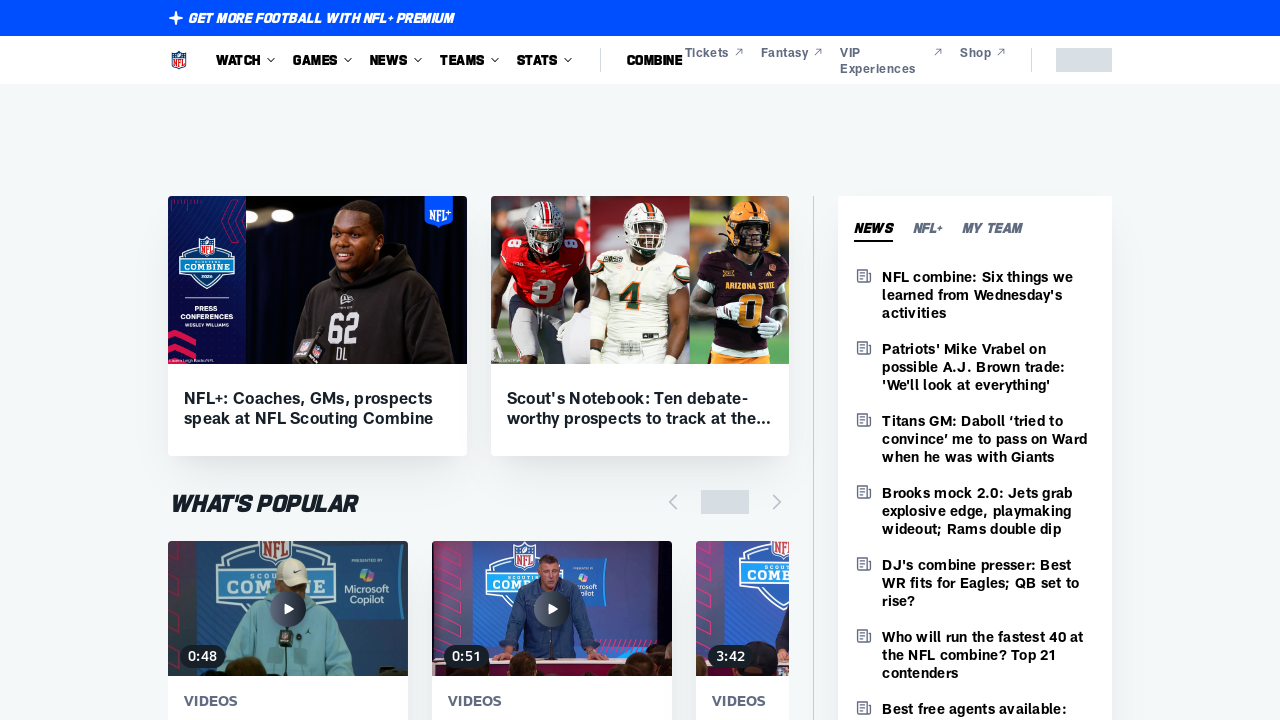

Verified that page title exists
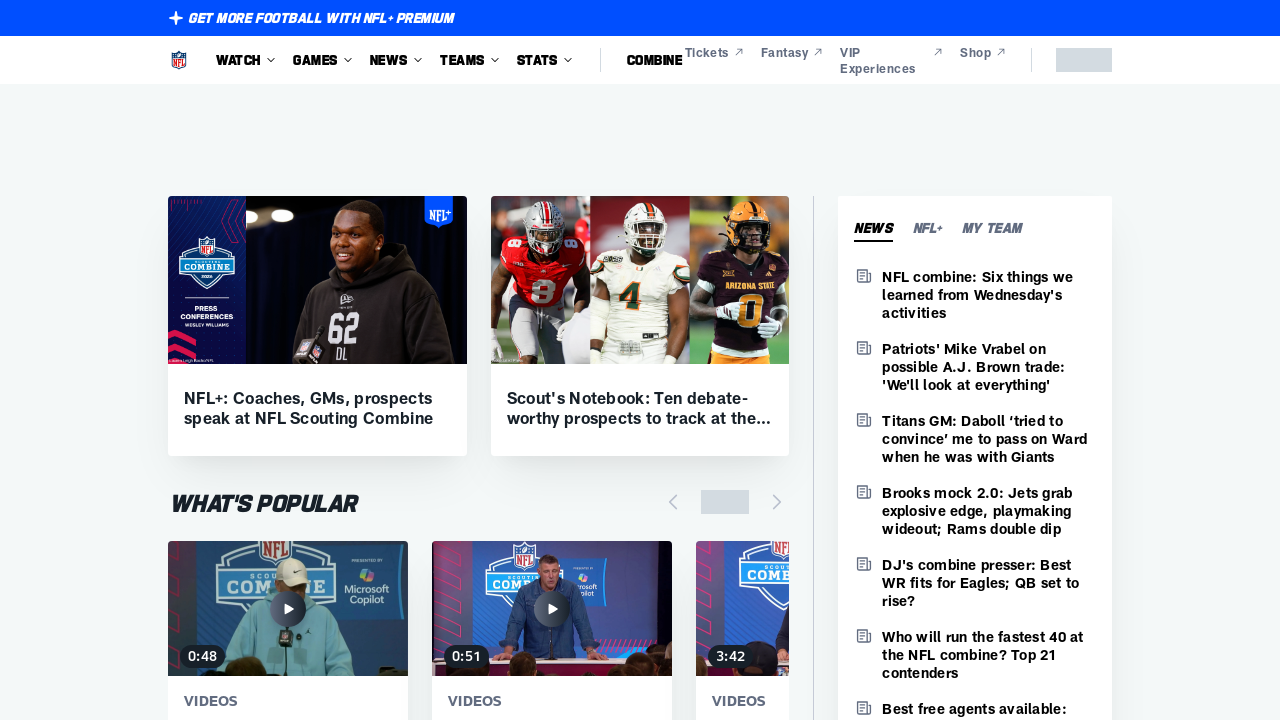

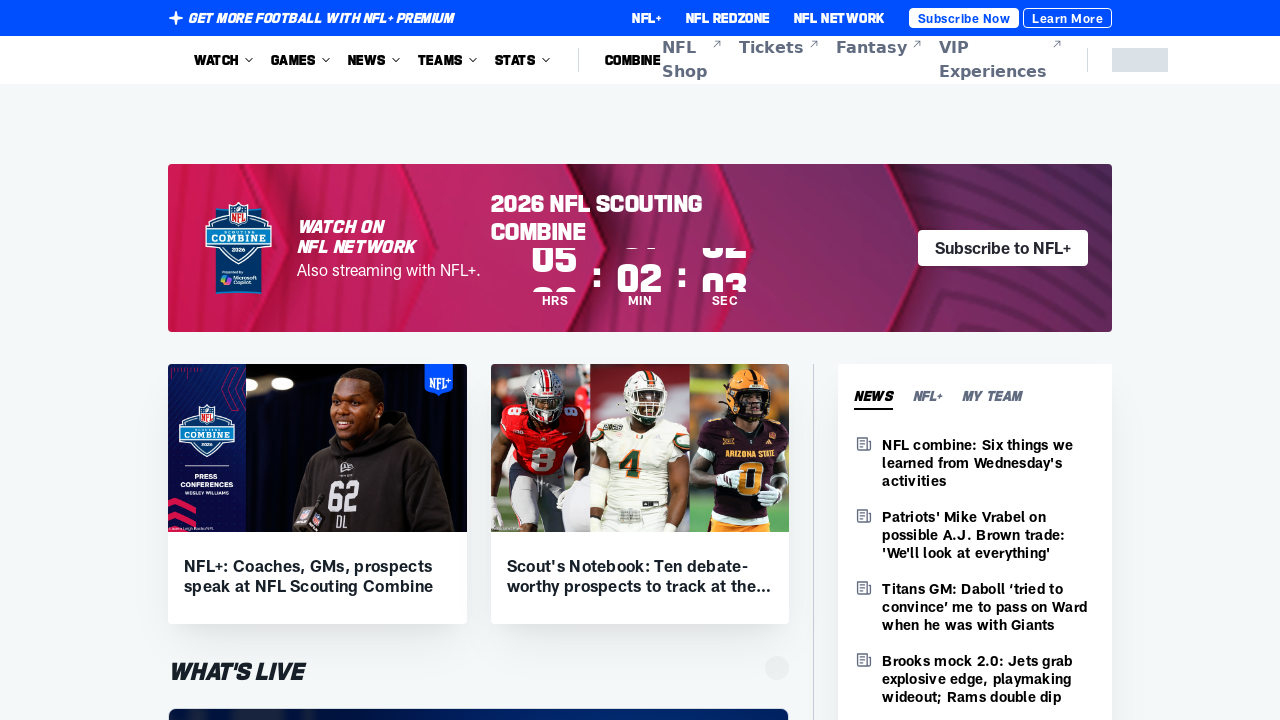